Navigates to JD.com (Chinese e-commerce website) and scrolls to the bottom of the page to trigger lazy loading of content

Starting URL: http://www.jd.com

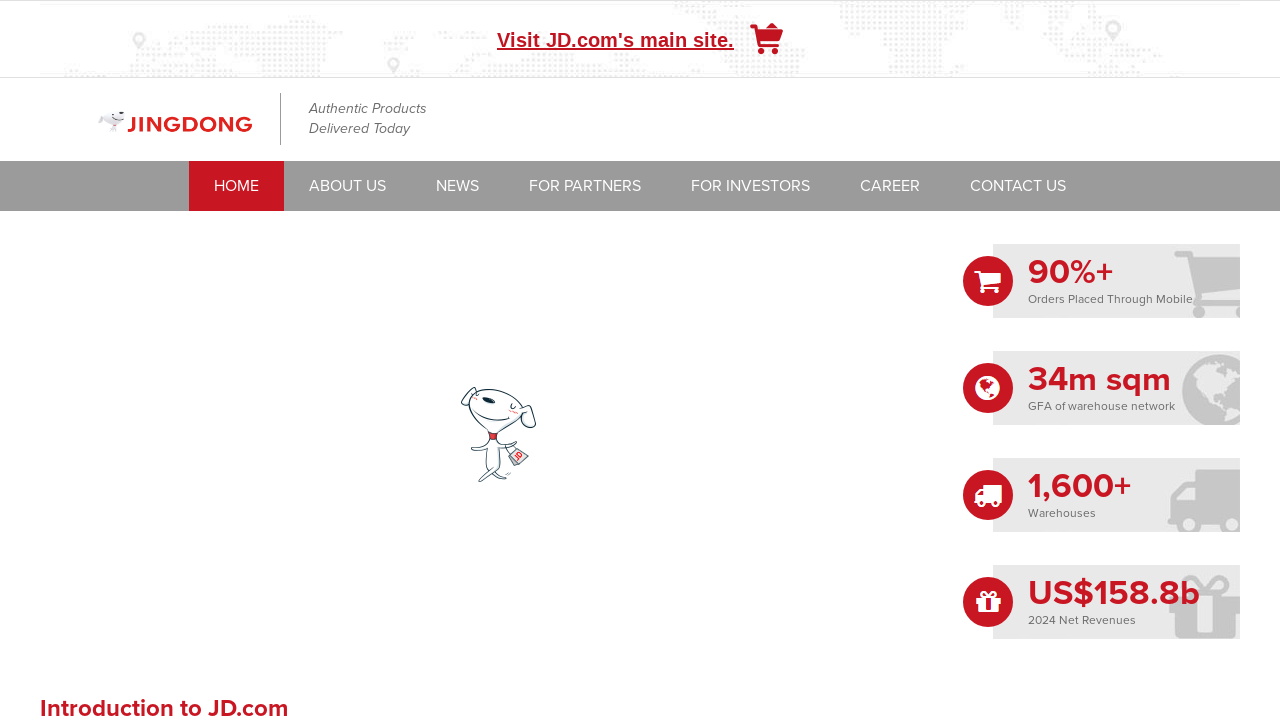

Scrolled to the bottom of the page to trigger lazy loading
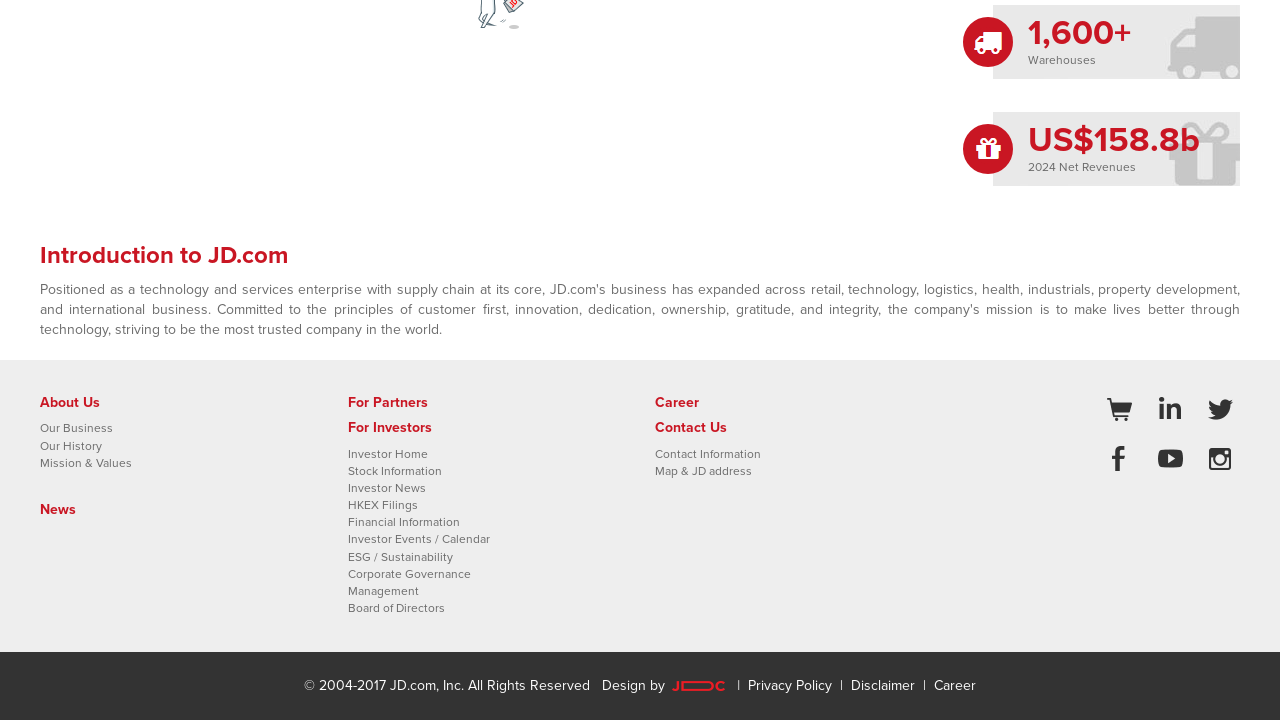

Waited 1 second for lazy-loaded content to appear
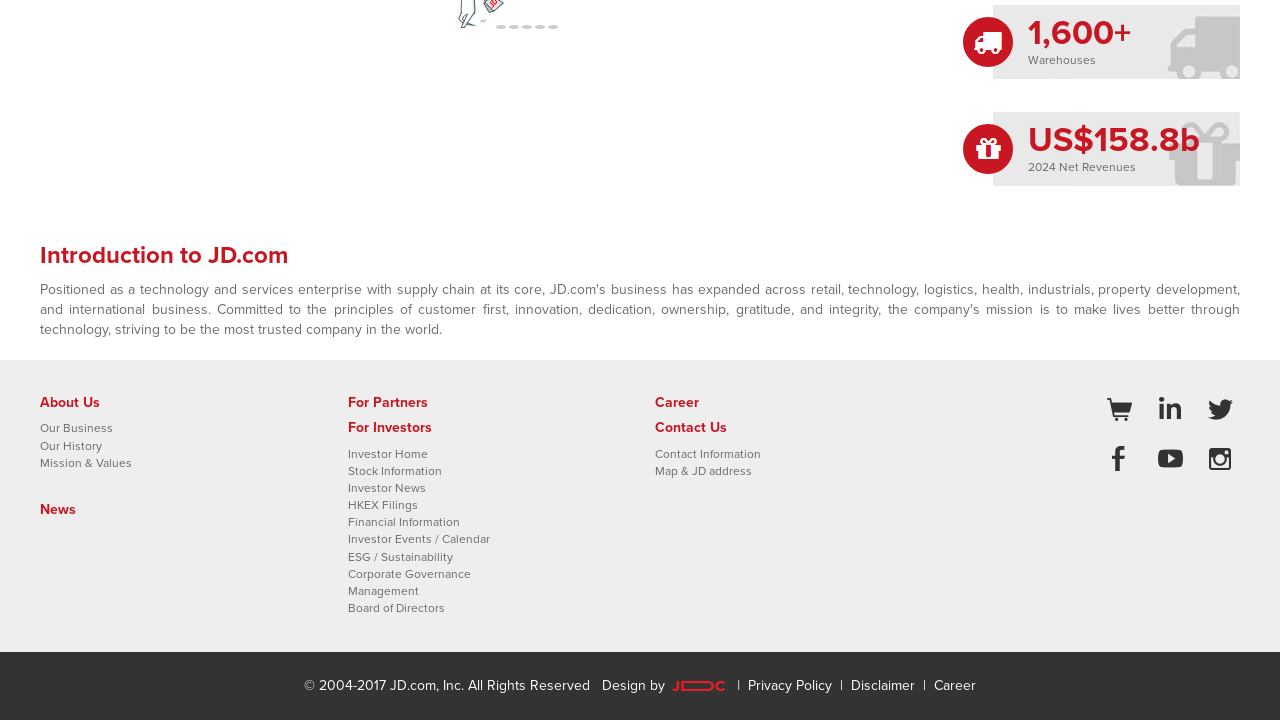

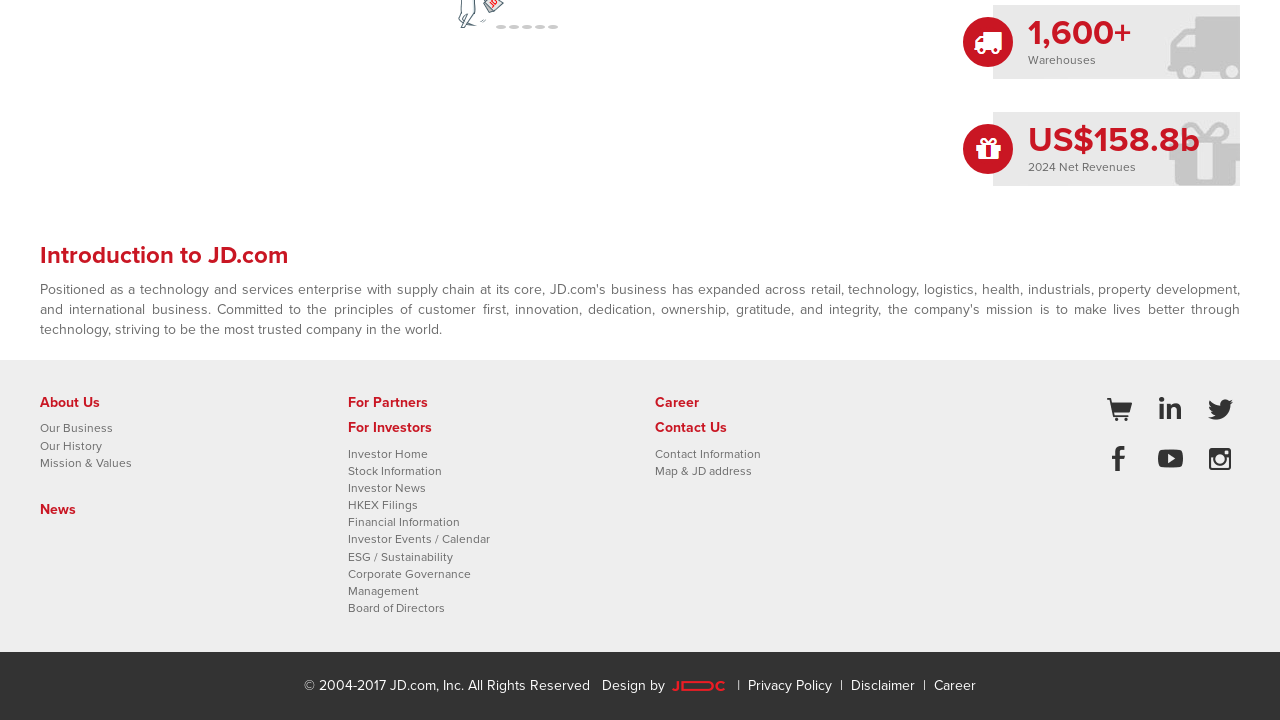